Tests key press detection by pressing the Escape key and verifying the result is displayed correctly

Starting URL: https://the-internet.herokuapp.com/key_presses

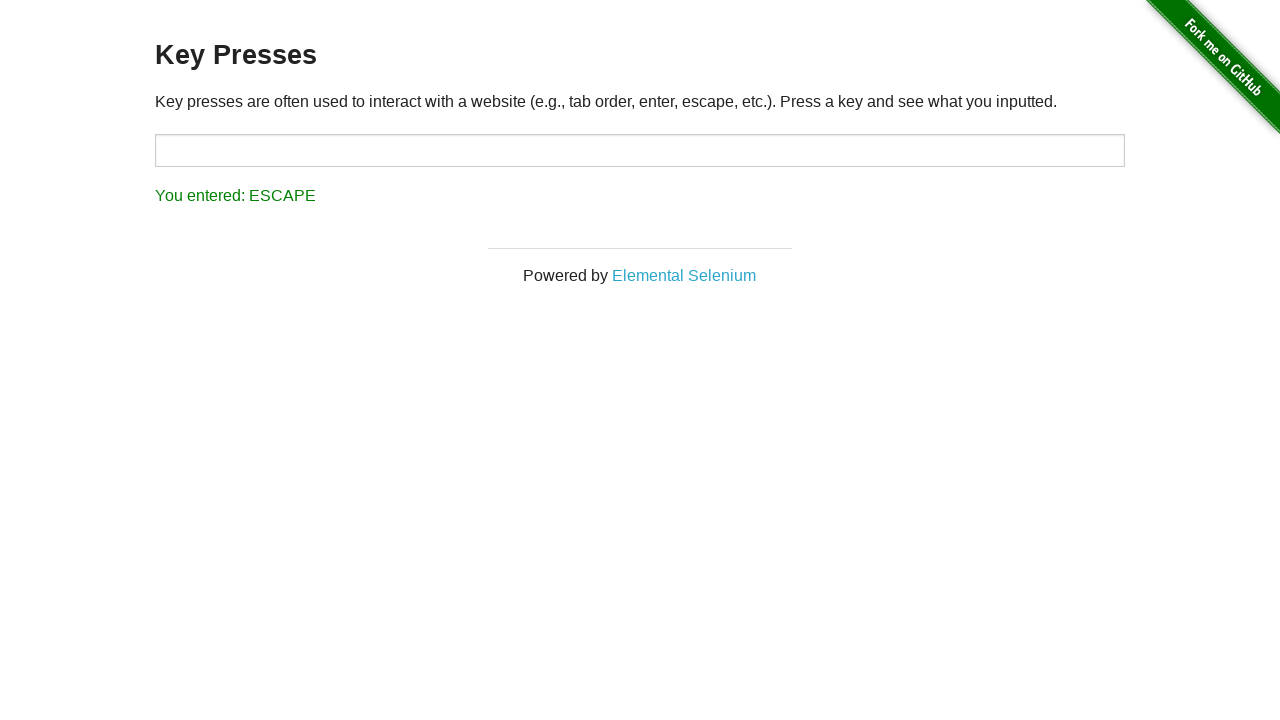

Navigated to key presses test page
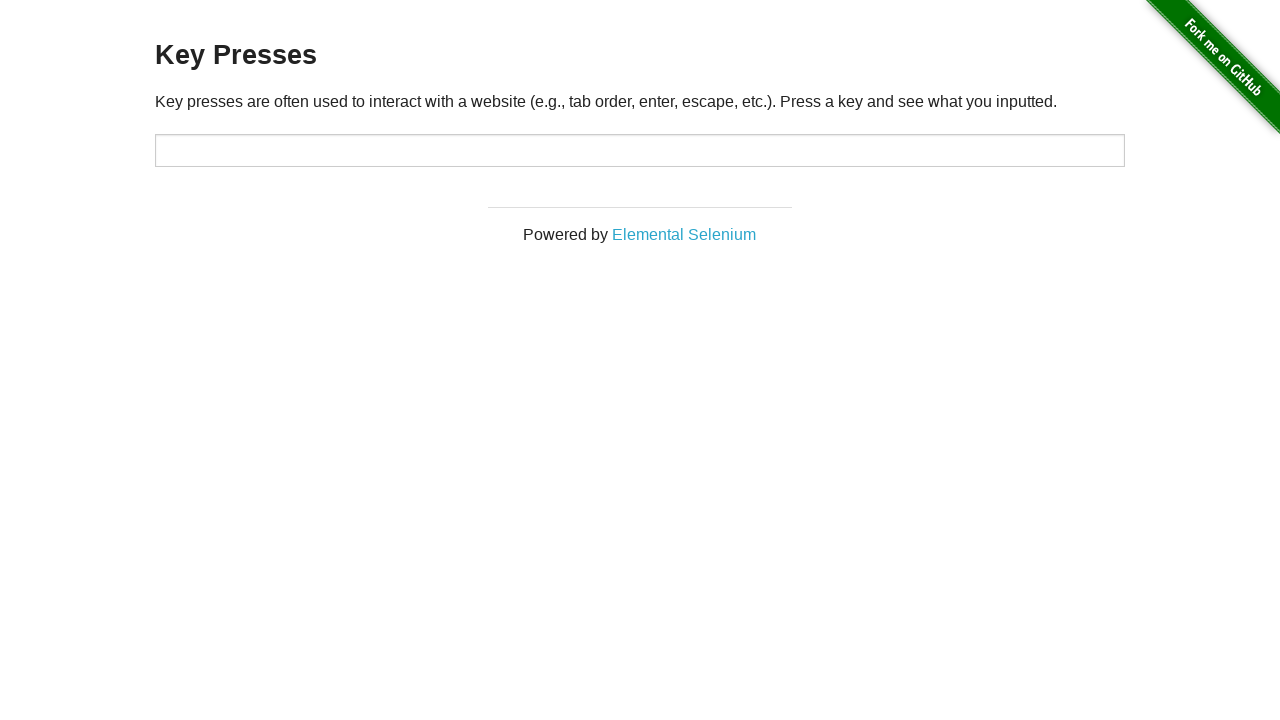

Pressed the Escape key
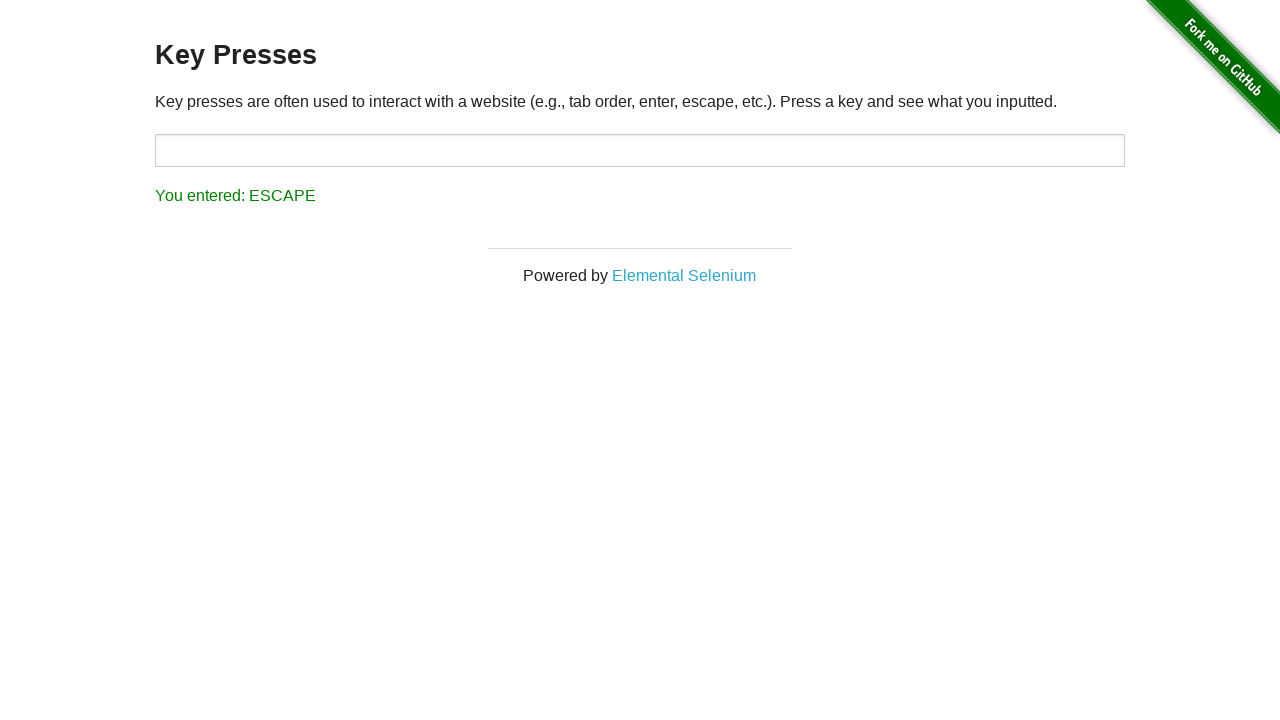

Result element appeared after key press
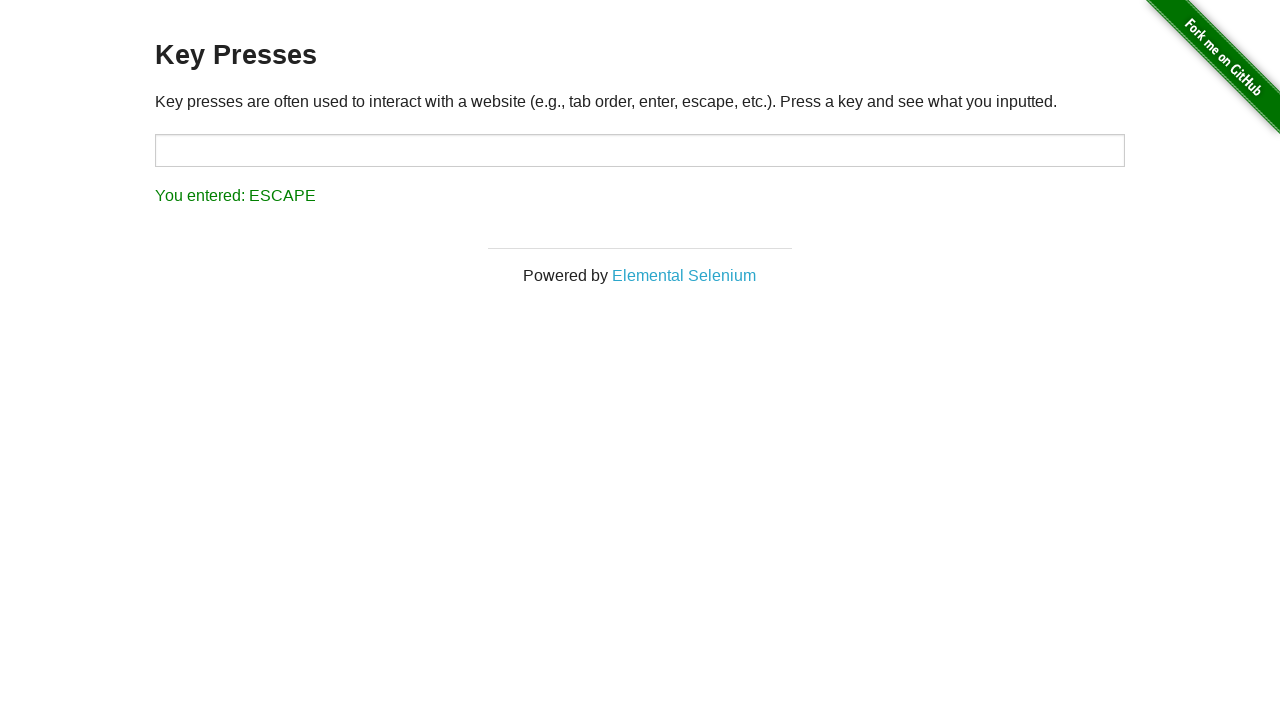

Verified result text: You entered: ESCAPE
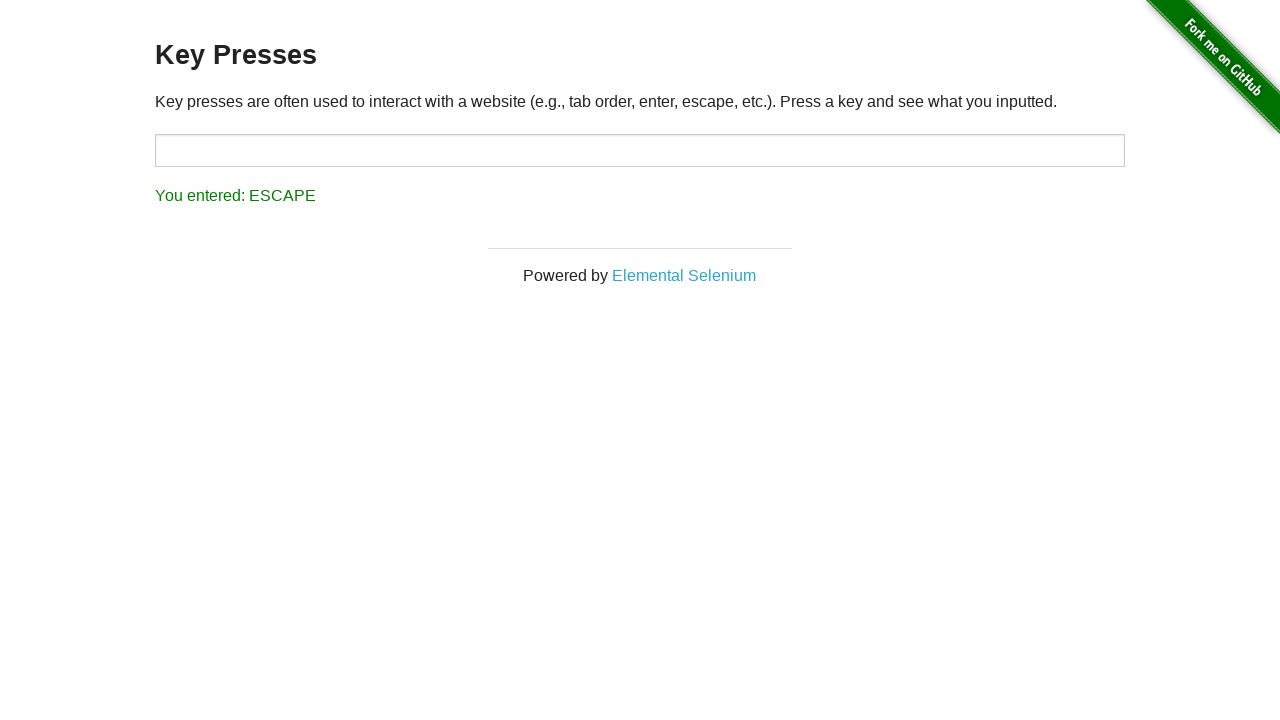

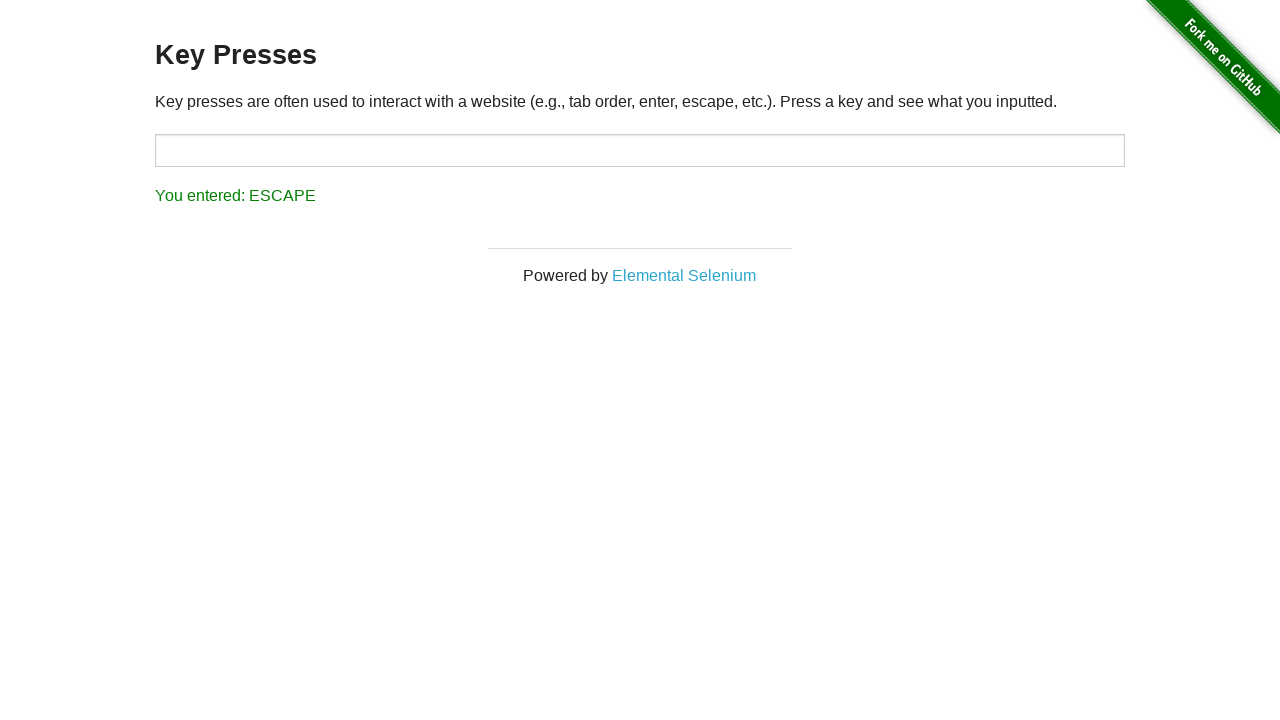